Tests double-click and right-click button interactions on a demo page

Starting URL: https://demoqa.com/buttons

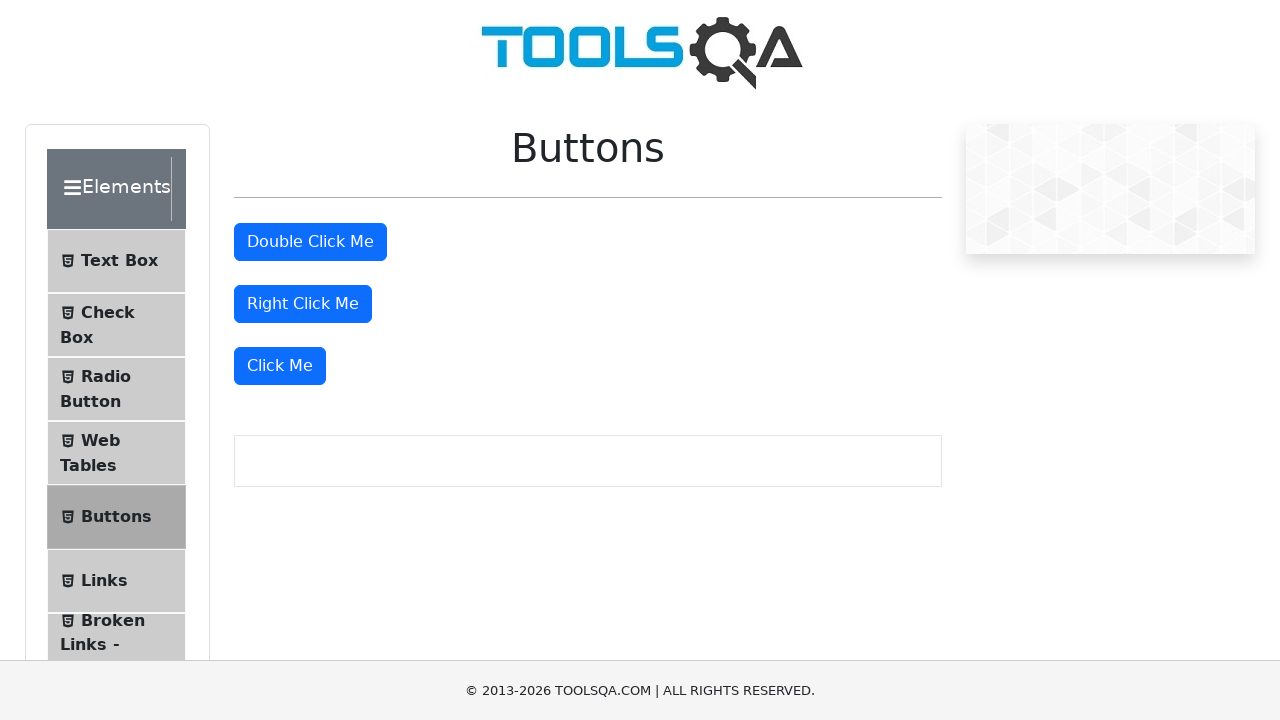

Double-clicked the double click button at (310, 242) on #doubleClickBtn
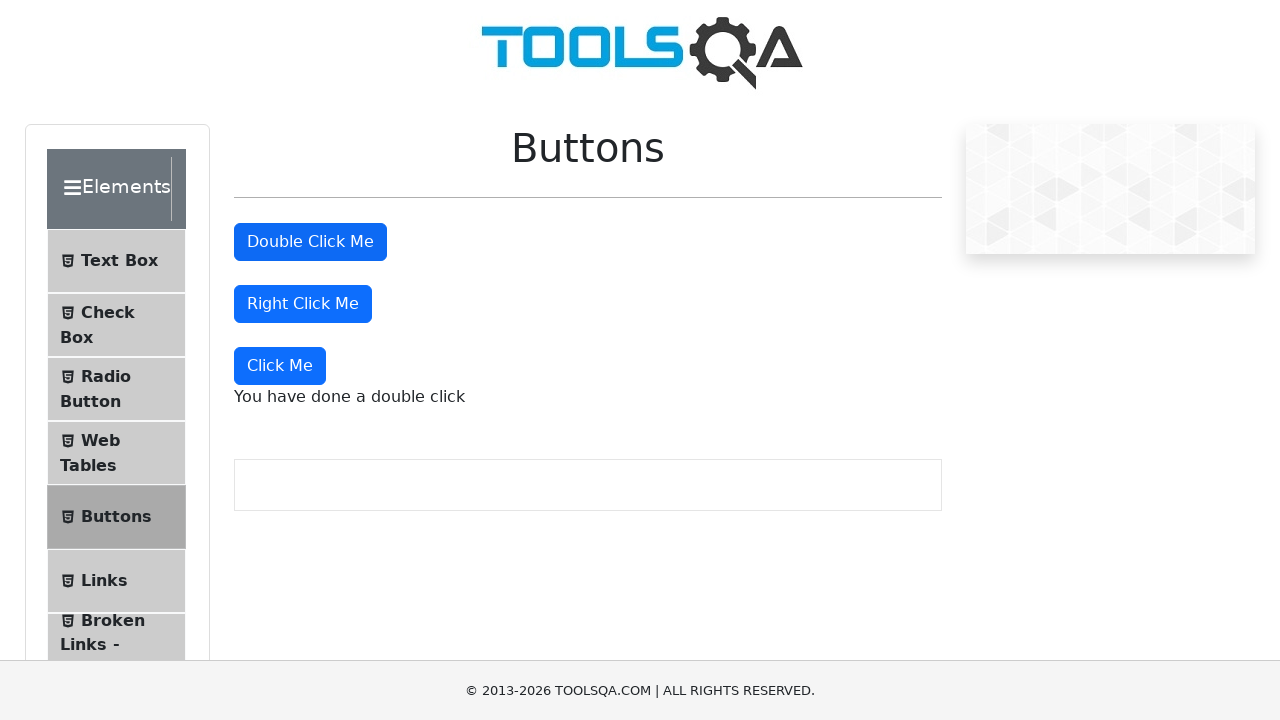

Right-clicked the right click button at (303, 304) on #rightClickBtn
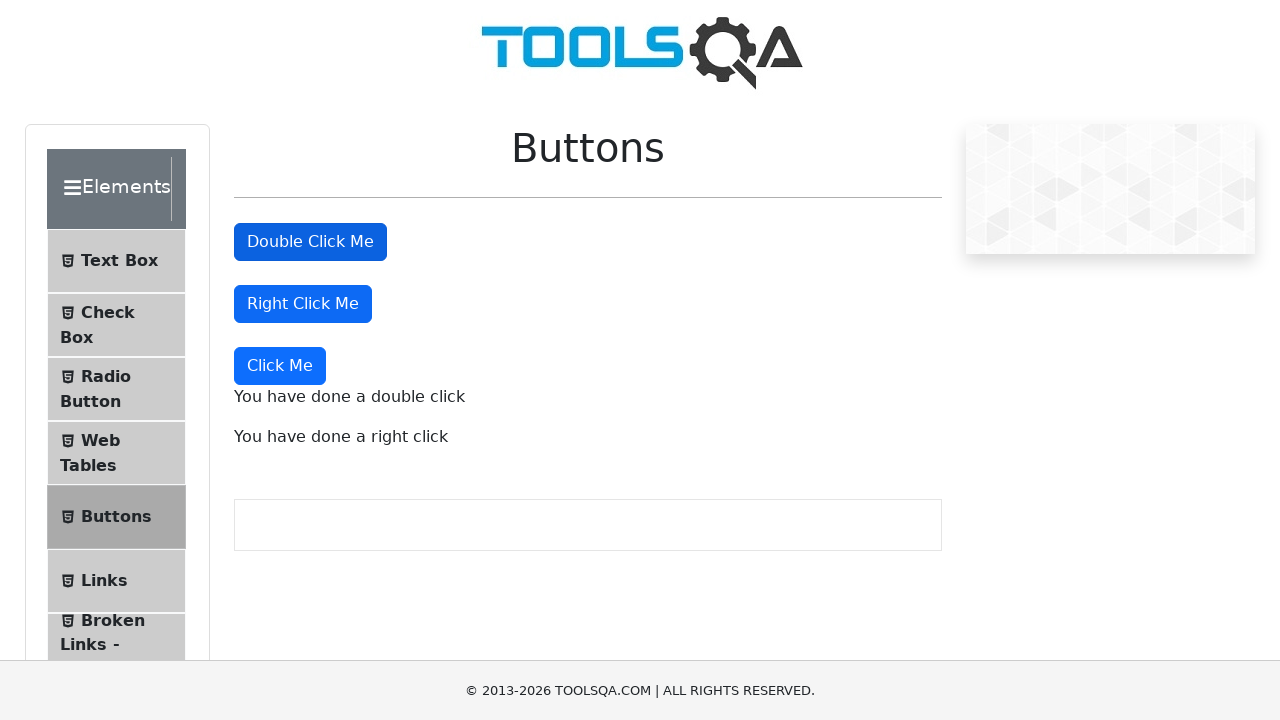

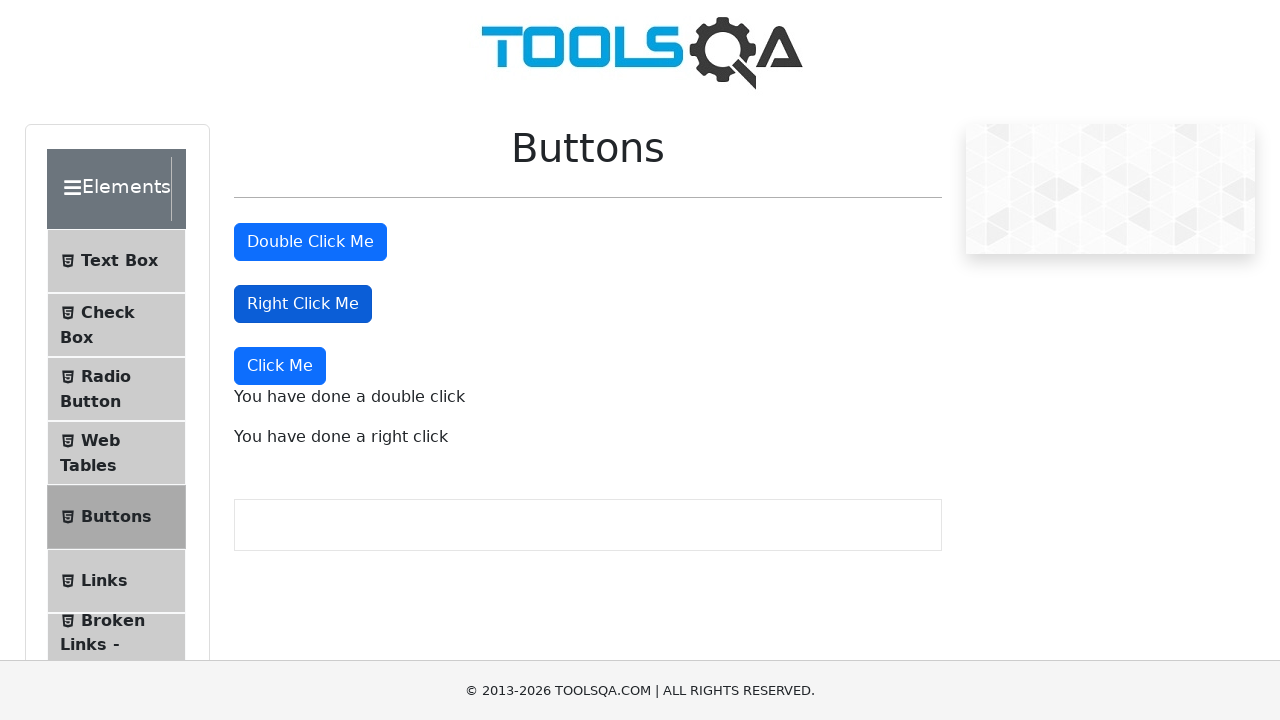